Selects German language from a dropdown menu

Starting URL: https://selenium-vinod.blogspot.co.il/p/task1.html

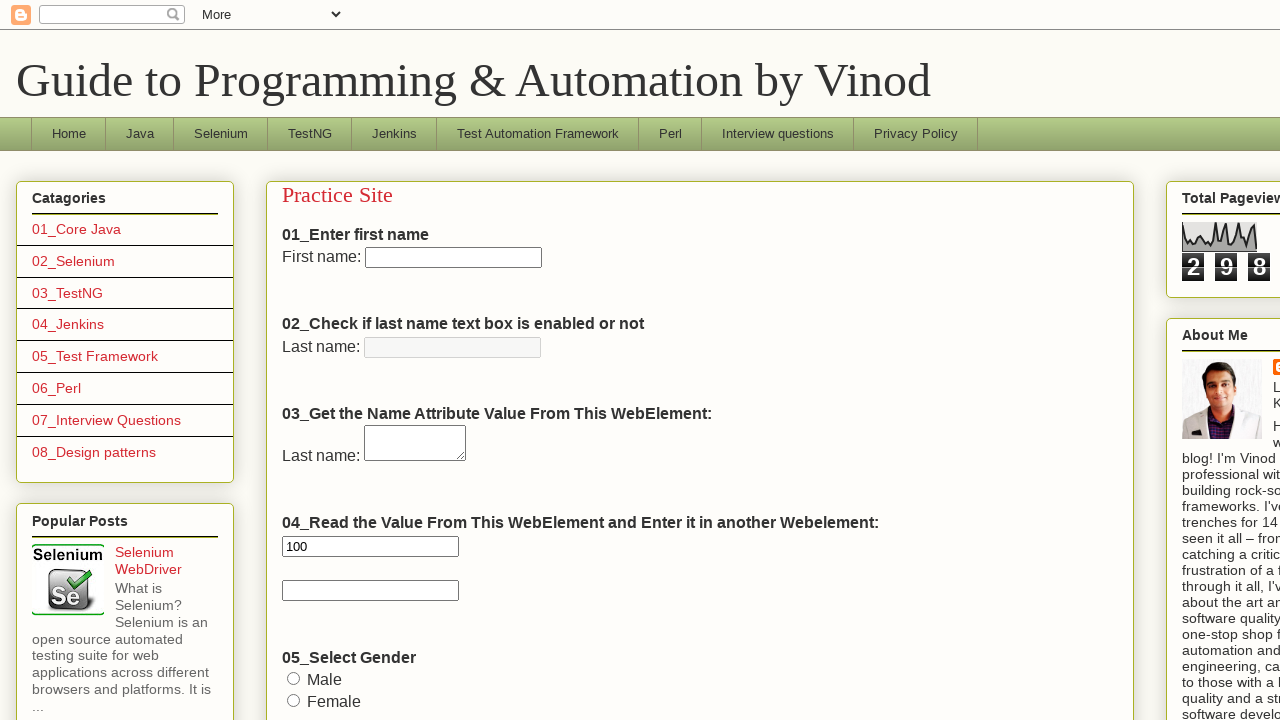

Navigated to task1 page
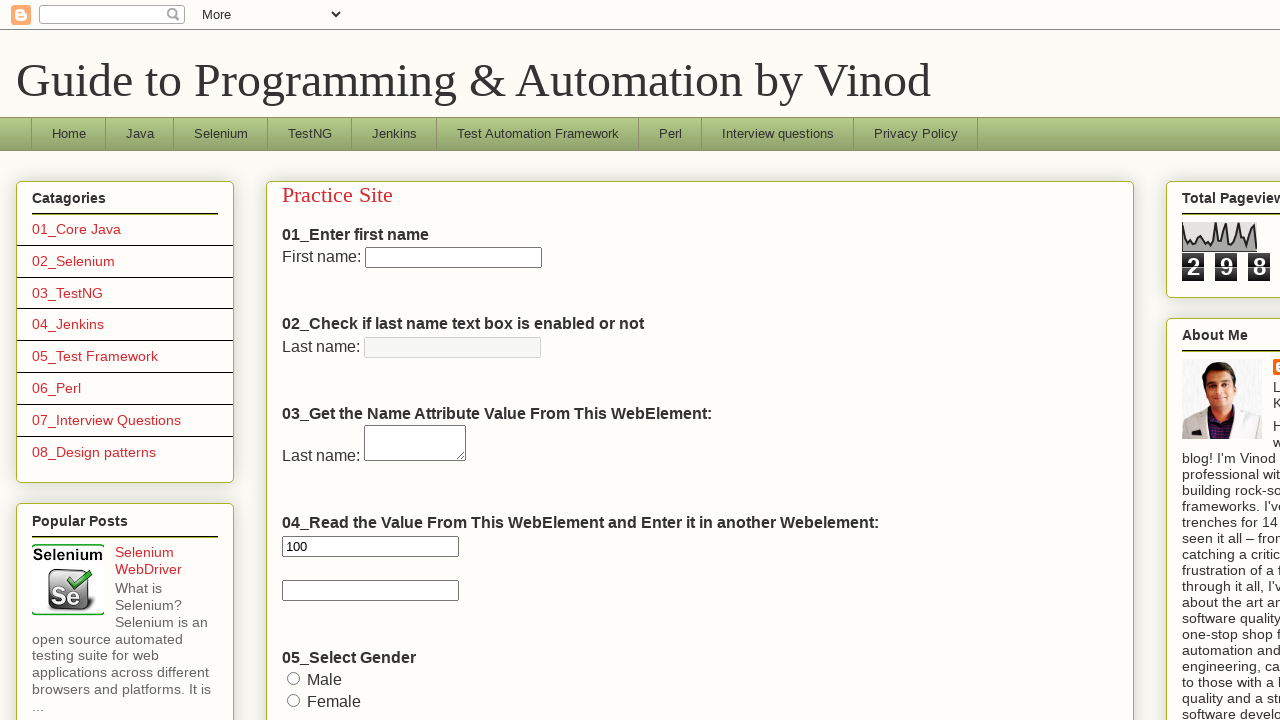

Selected German language from dropdown menu on select[name='language']
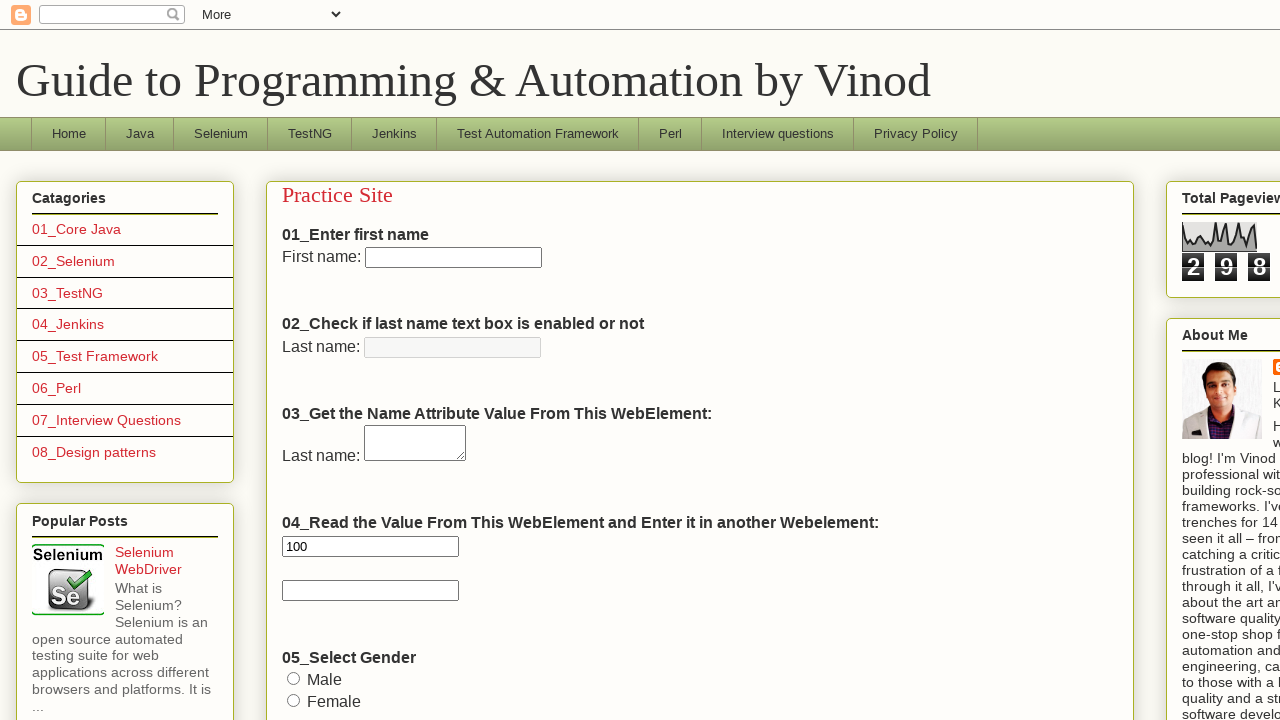

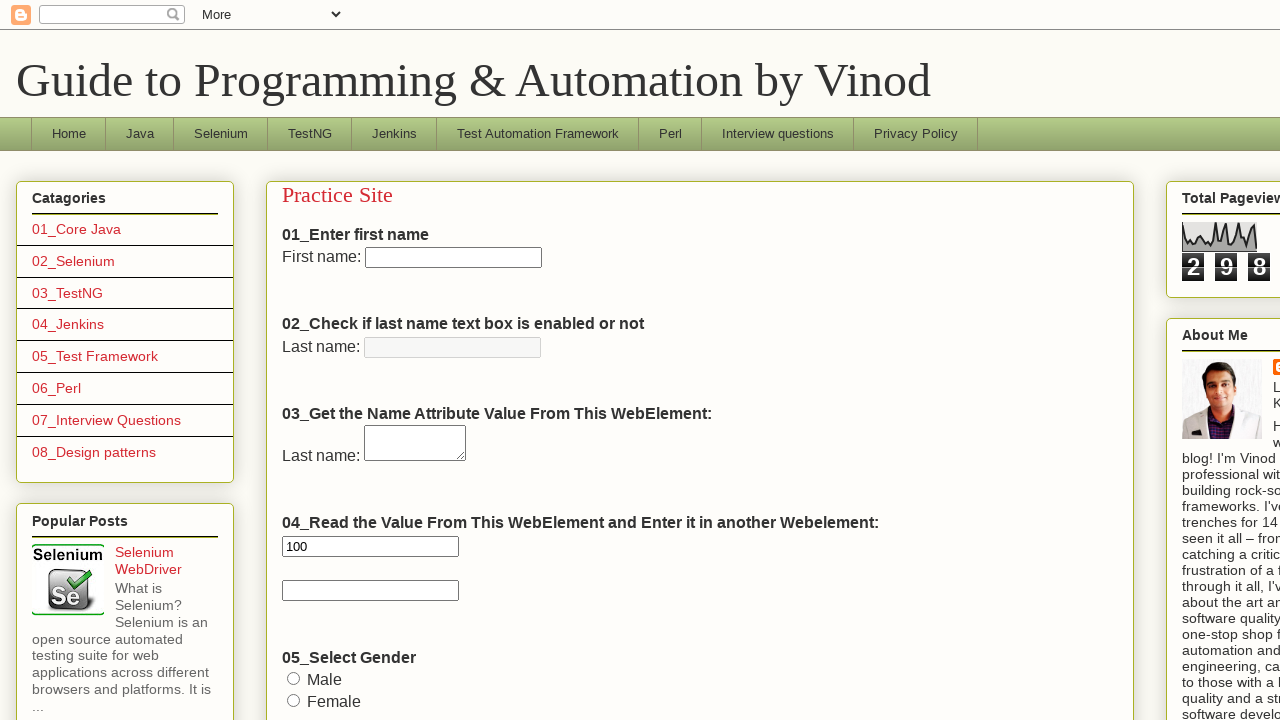